Tests how an element's location changes when the browser window is resized through different states (maximize, minimize, fullscreen, and custom position)

Starting URL: https://opensource-demo.orangehrmlive.com/

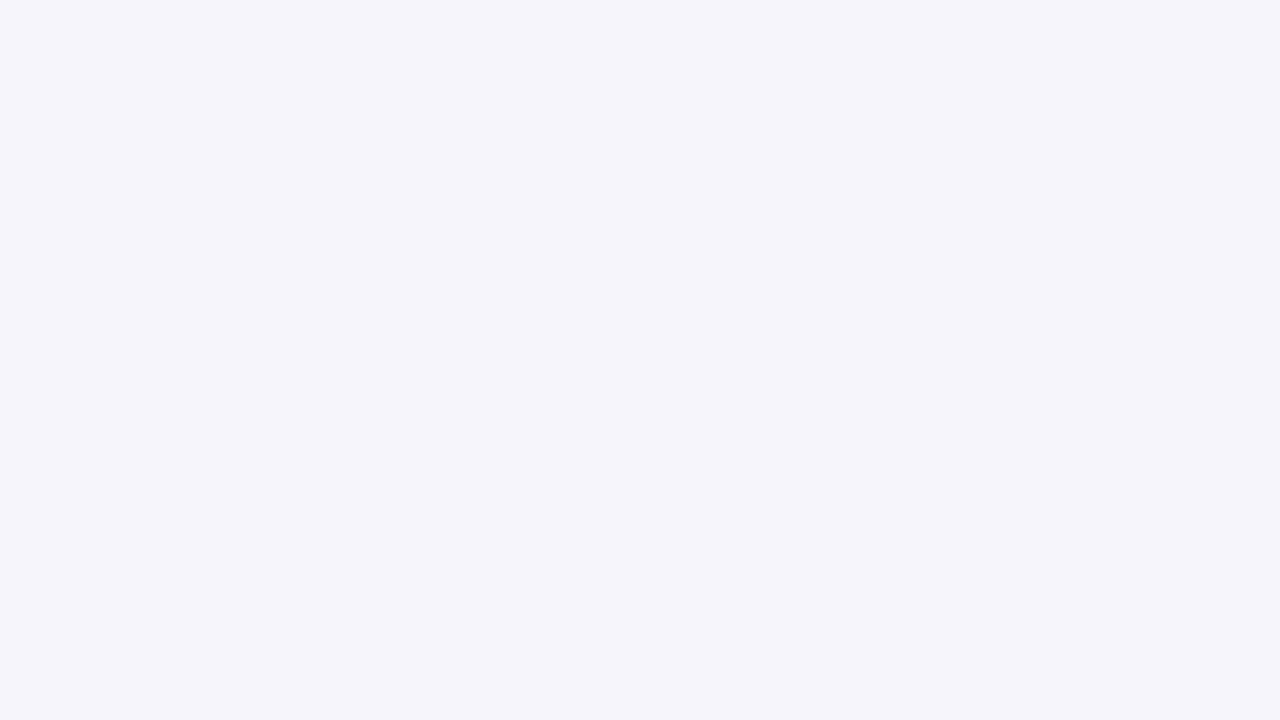

Located company branding logo element
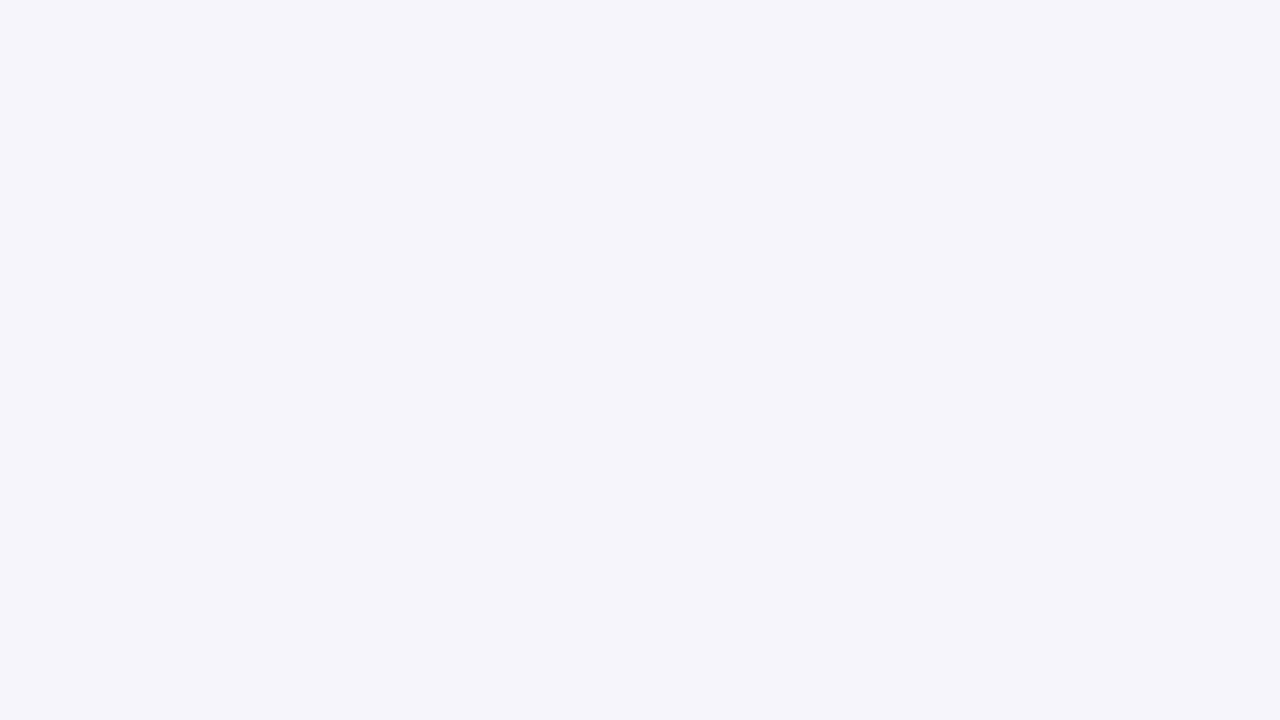

Retrieved logo bounding box before maximize
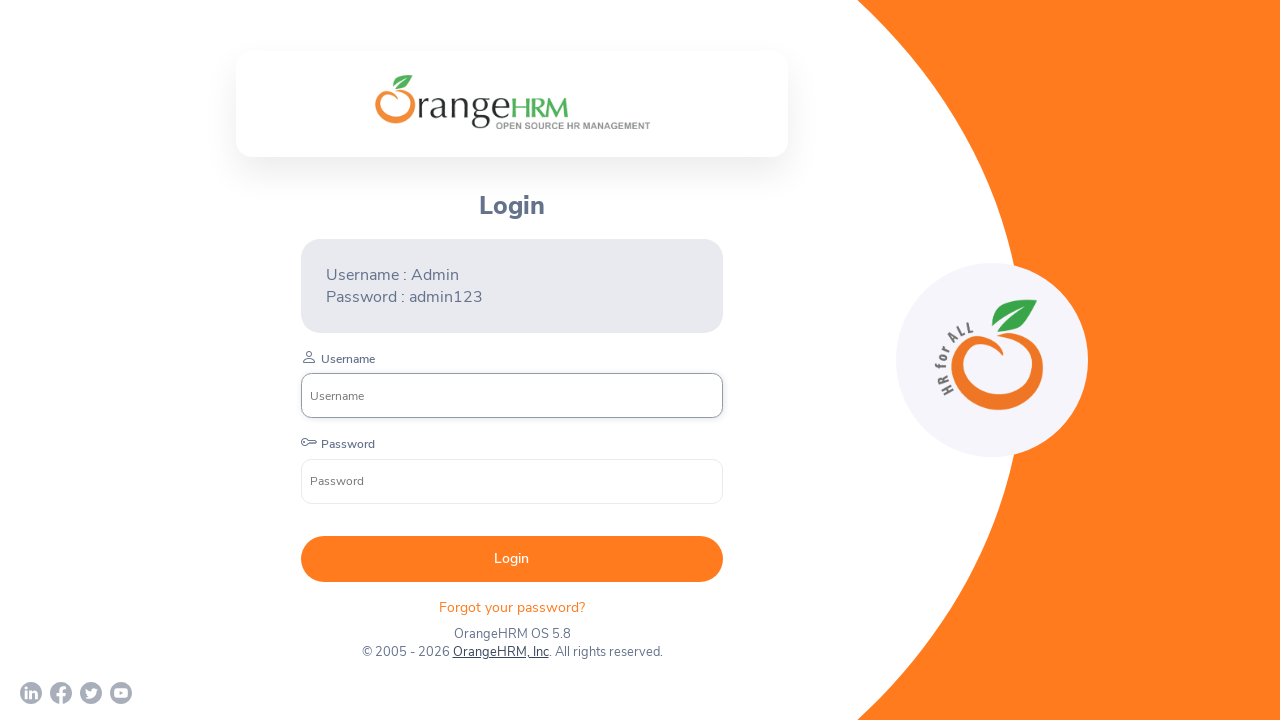

Set viewport to maximize size (1920x1080)
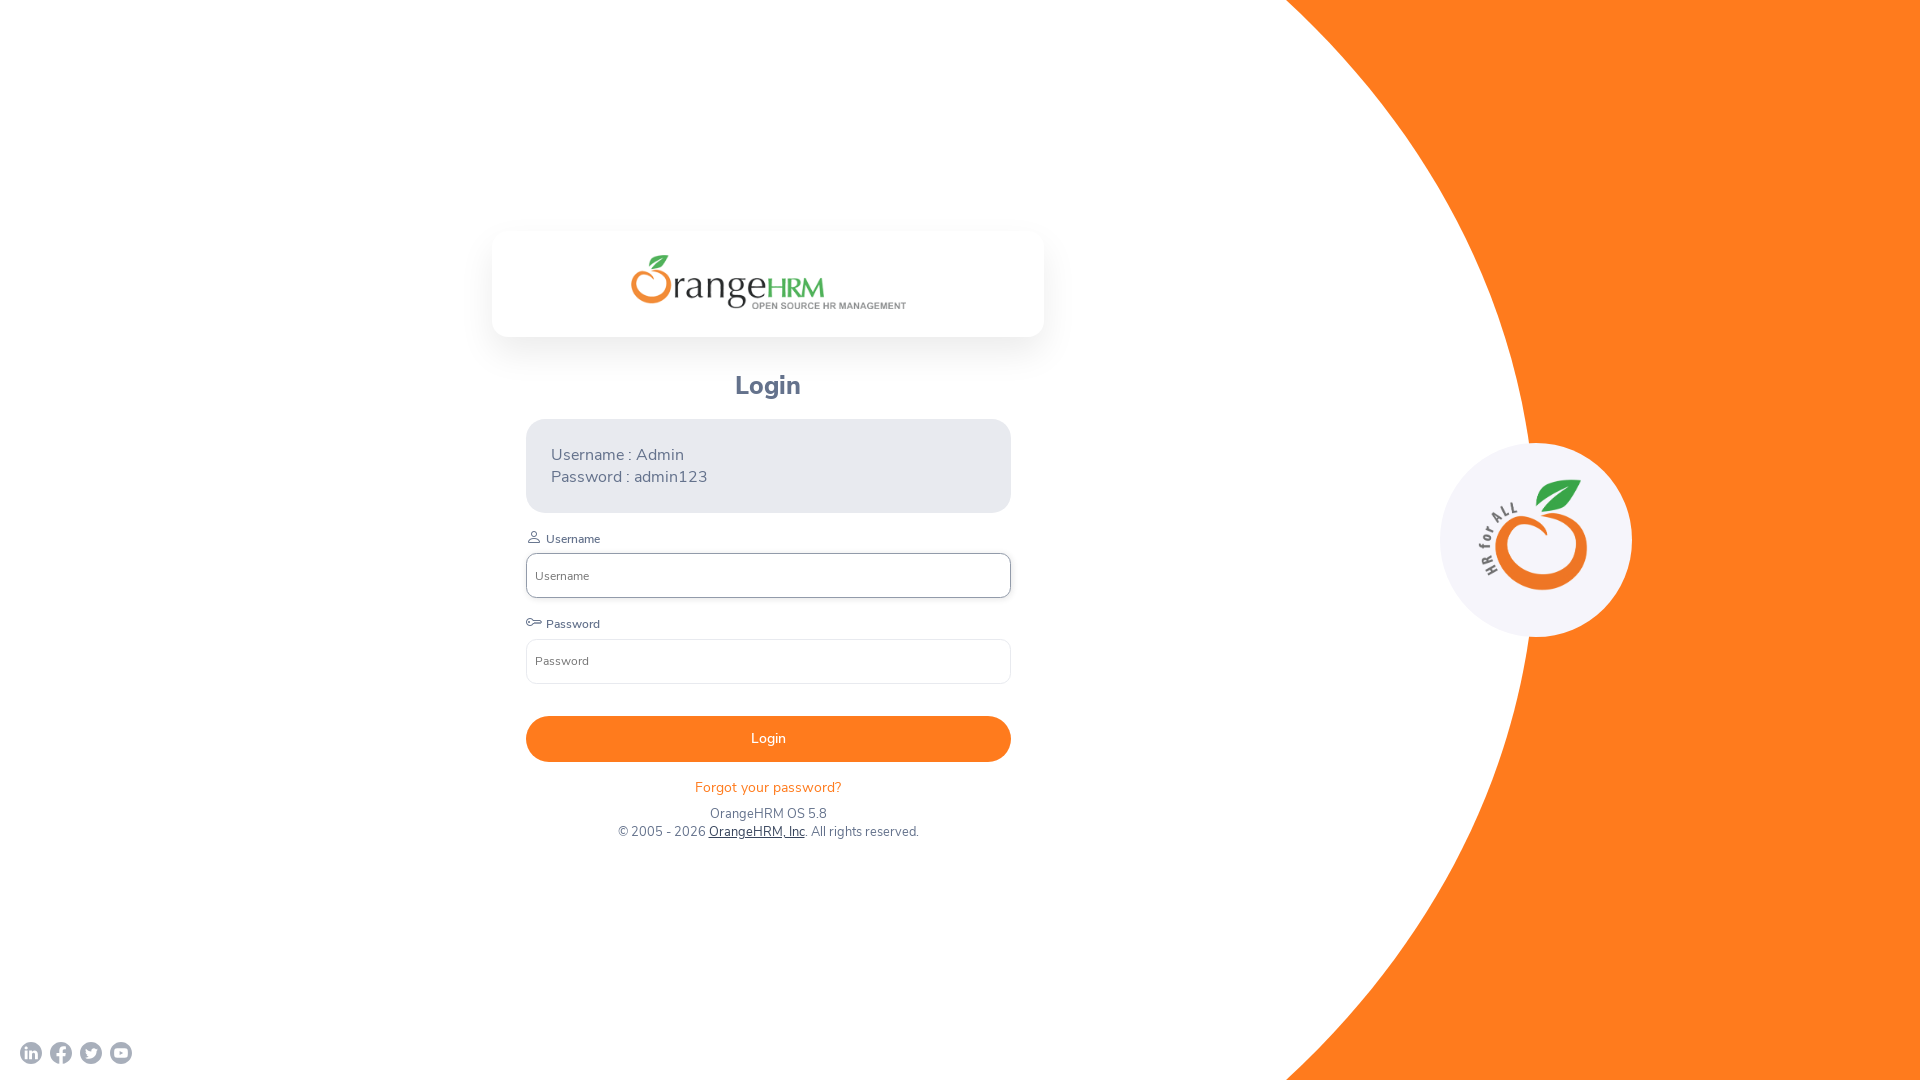

Retrieved logo bounding box after maximize
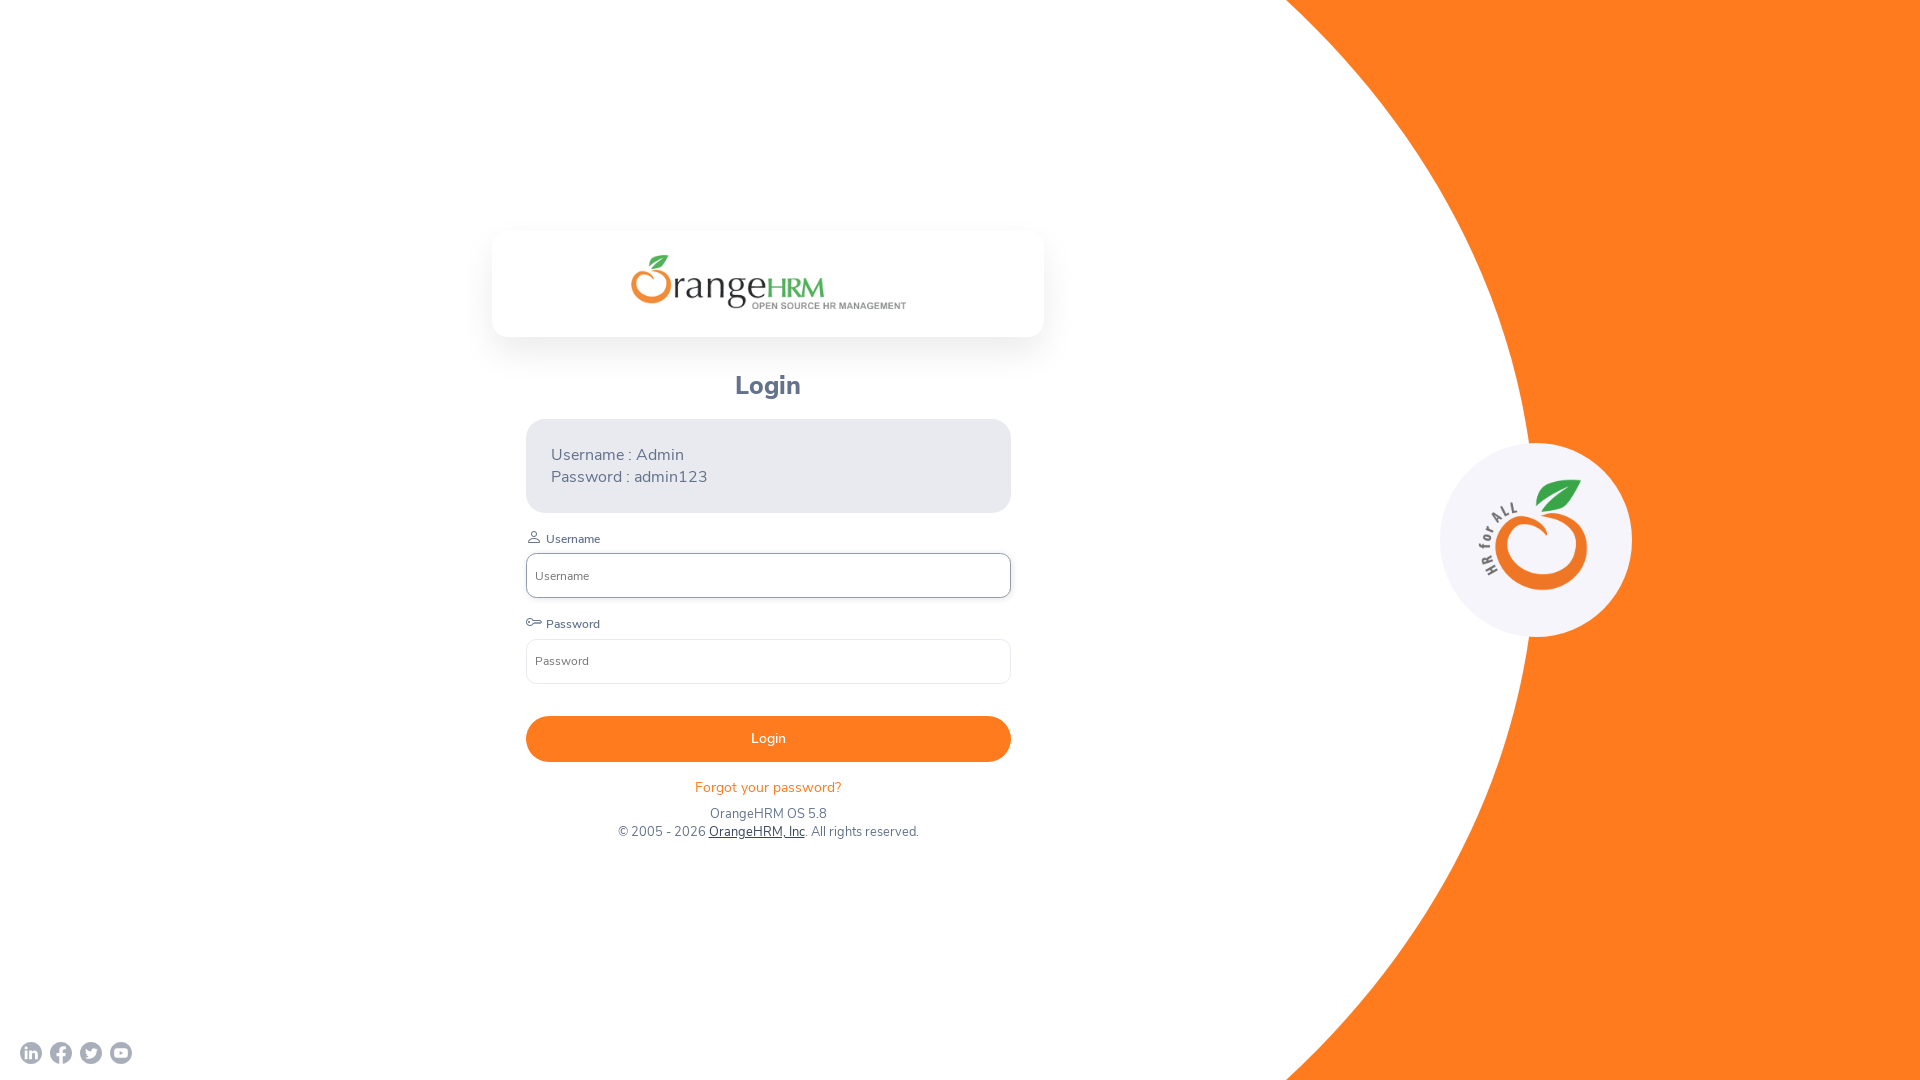

Set viewport to minimize size (800x600)
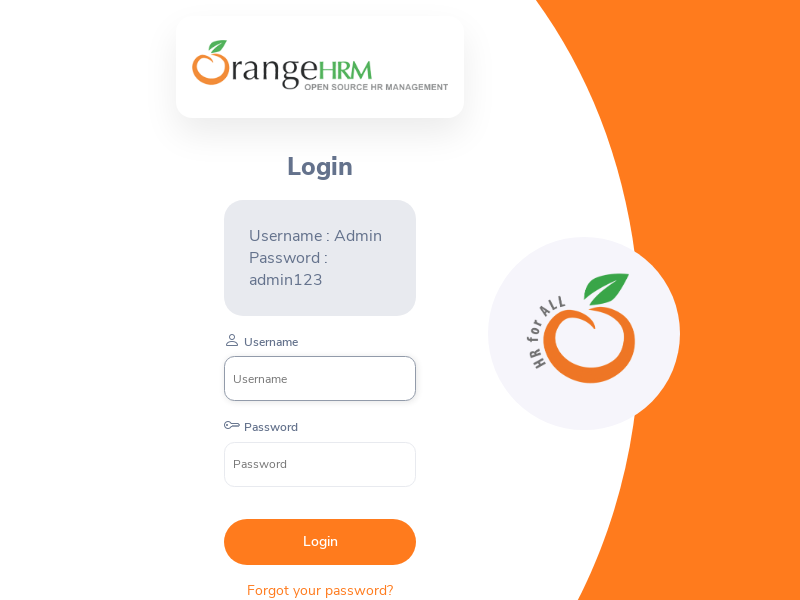

Retrieved logo bounding box after minimize
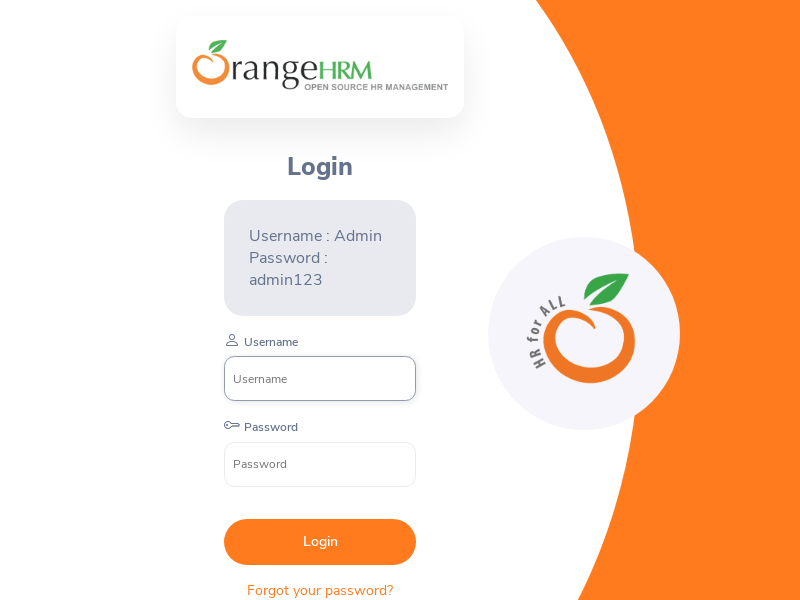

Set viewport to fullscreen size (1920x1080)
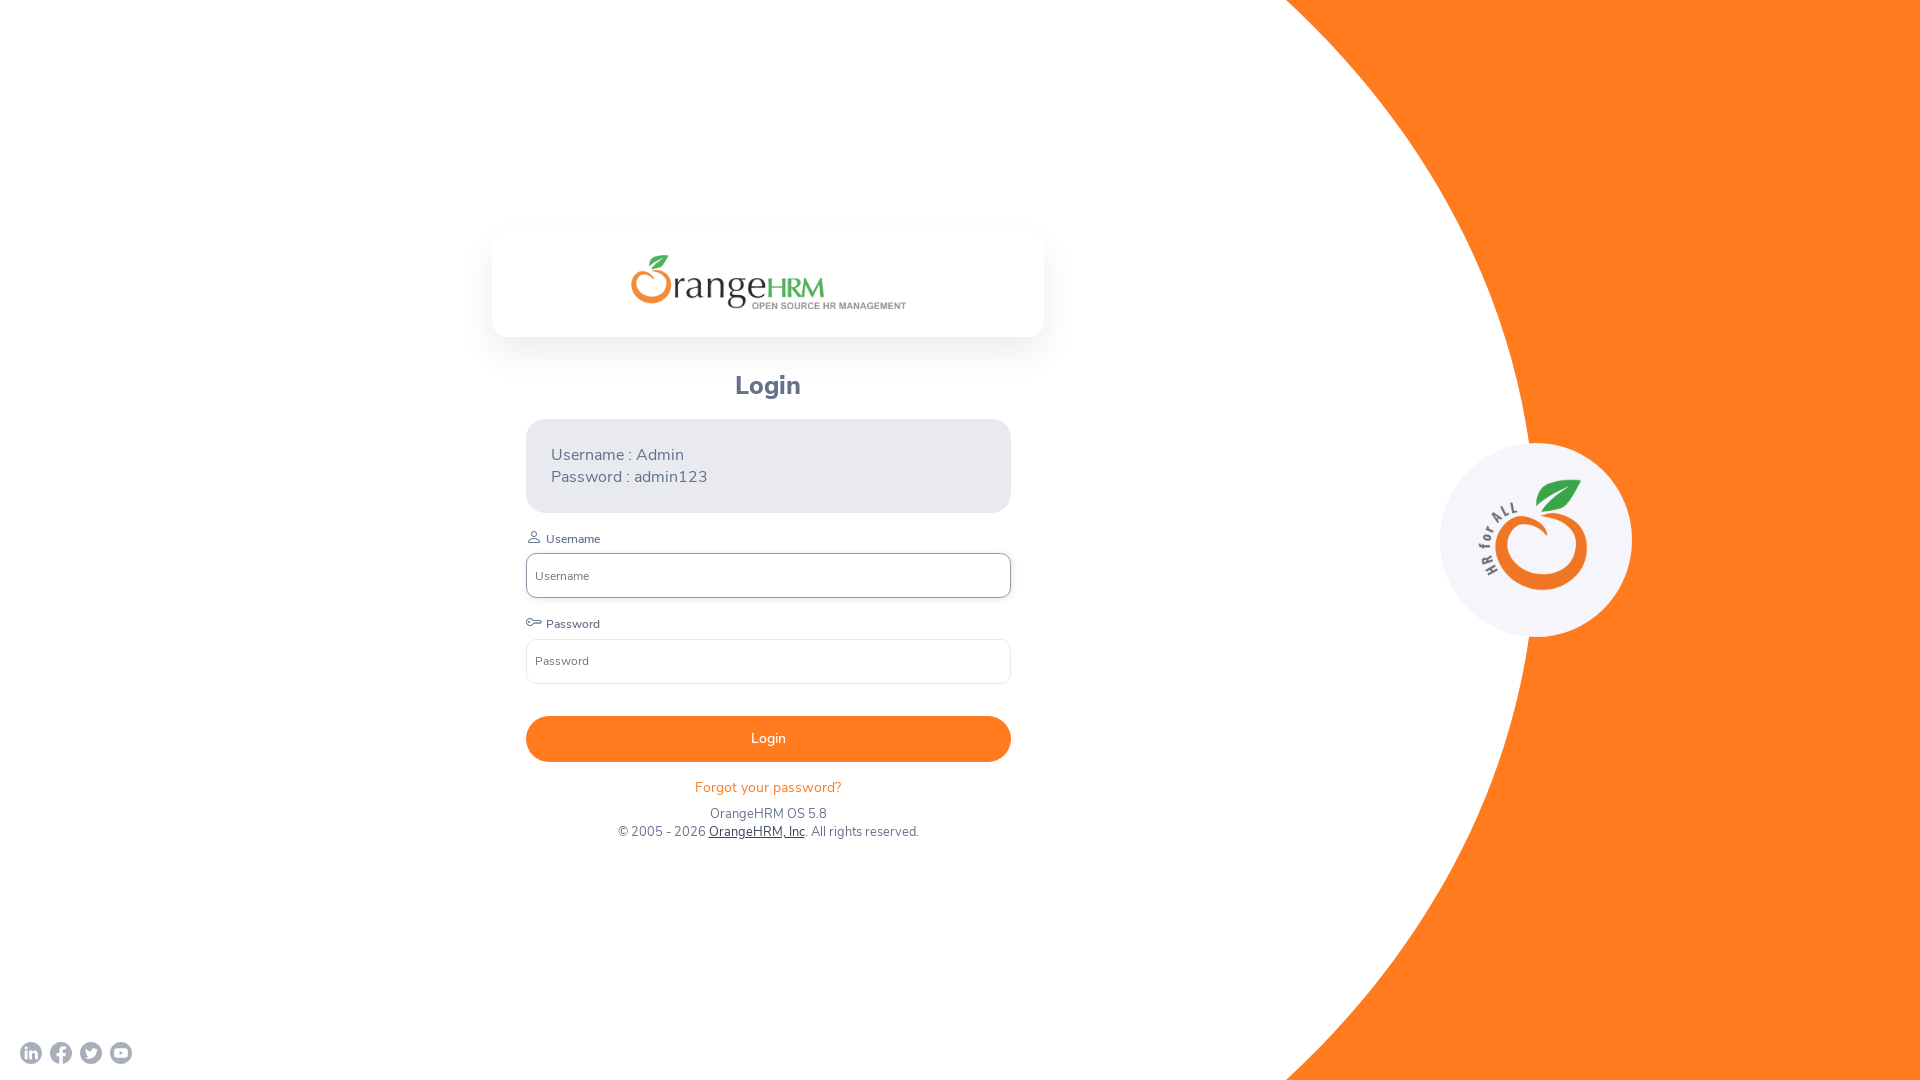

Retrieved logo bounding box after fullscreen
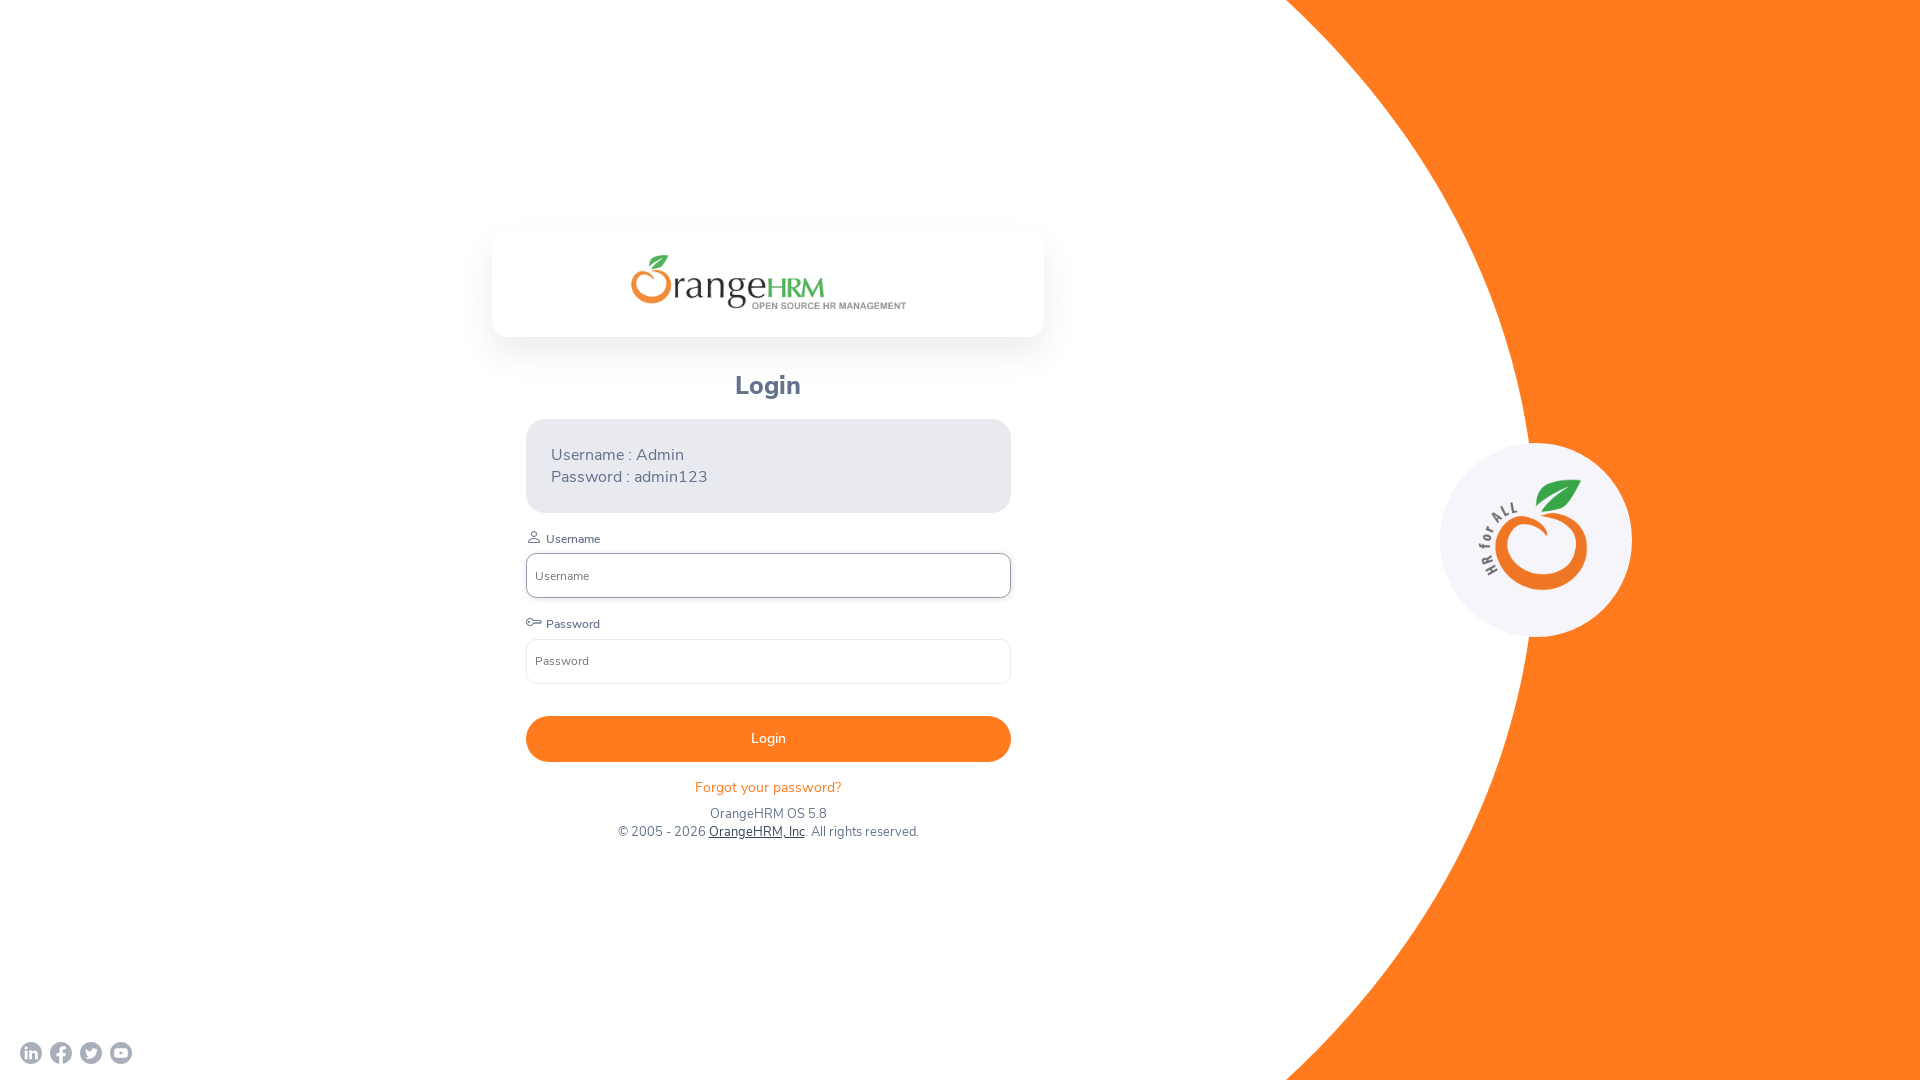

Set viewport to custom size (1024x768)
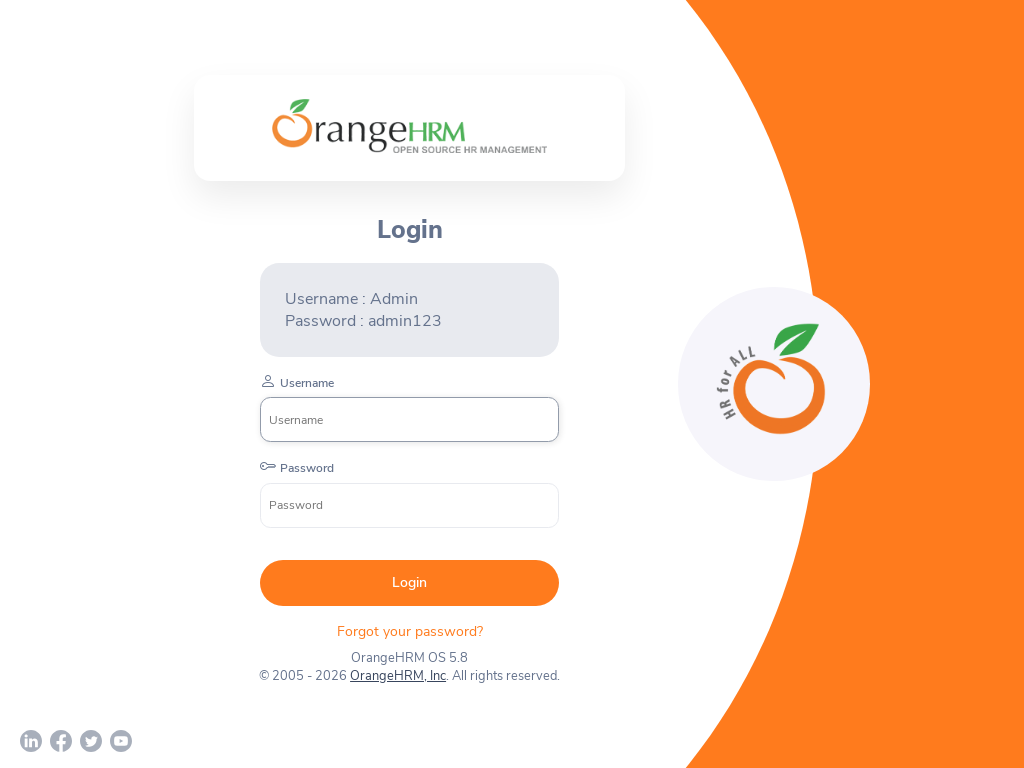

Retrieved logo bounding box after custom viewport position
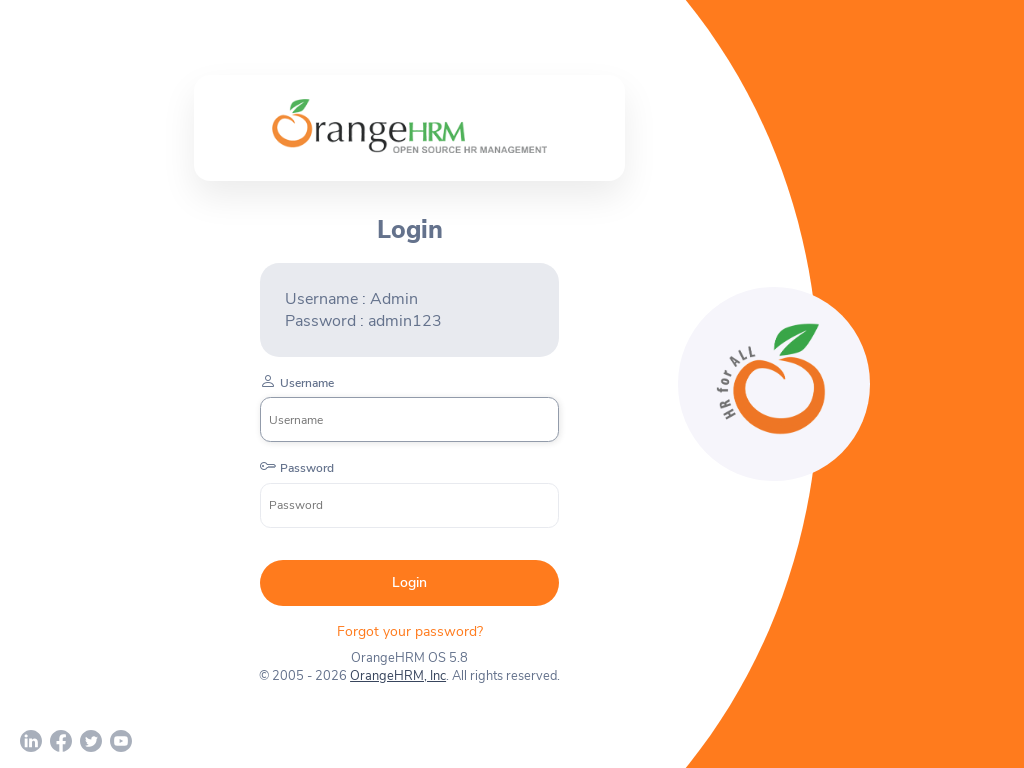

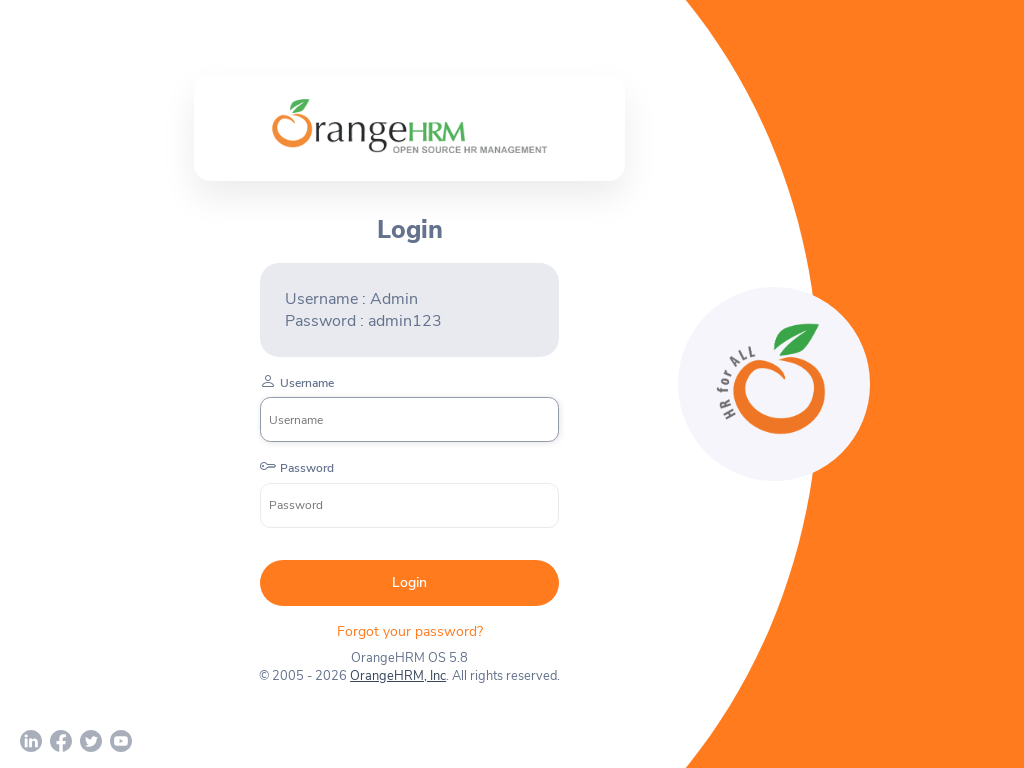